Tests JavaScript confirm alert handling by clicking a button that triggers a confirmation dialog and accepting it

Starting URL: https://demoqa.com/alerts

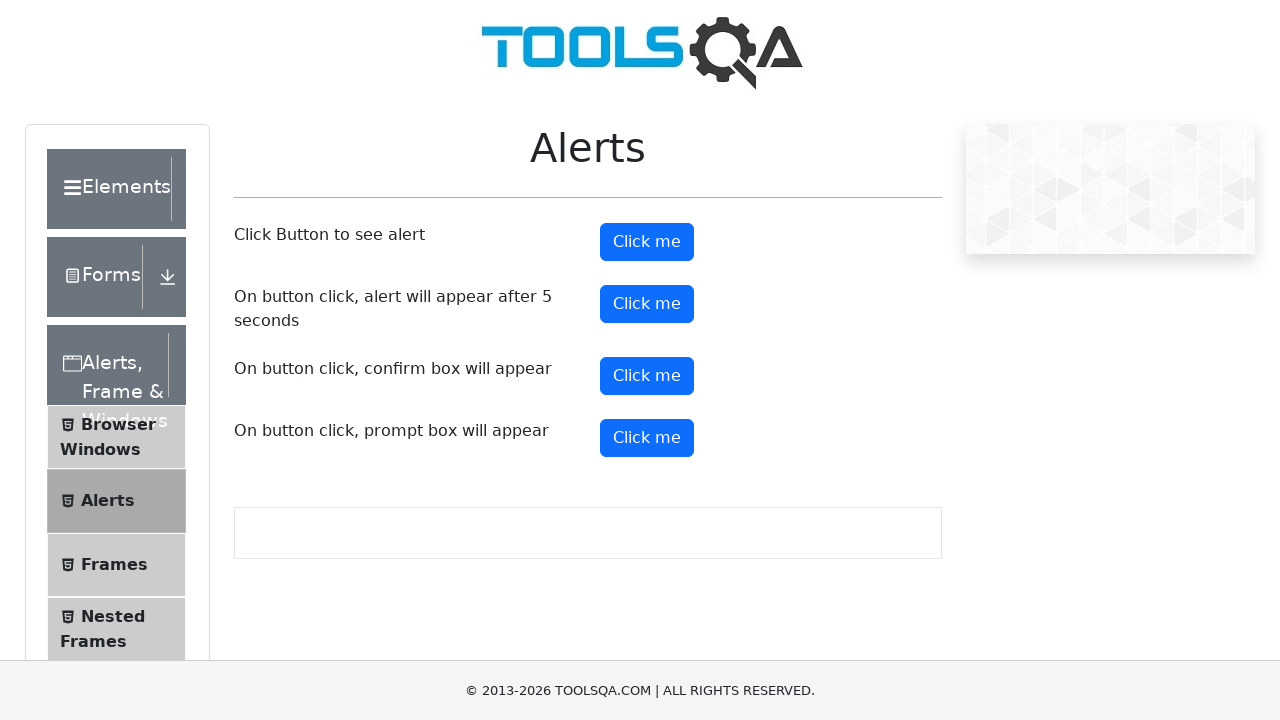

Set up dialog handler to accept confirmation alerts
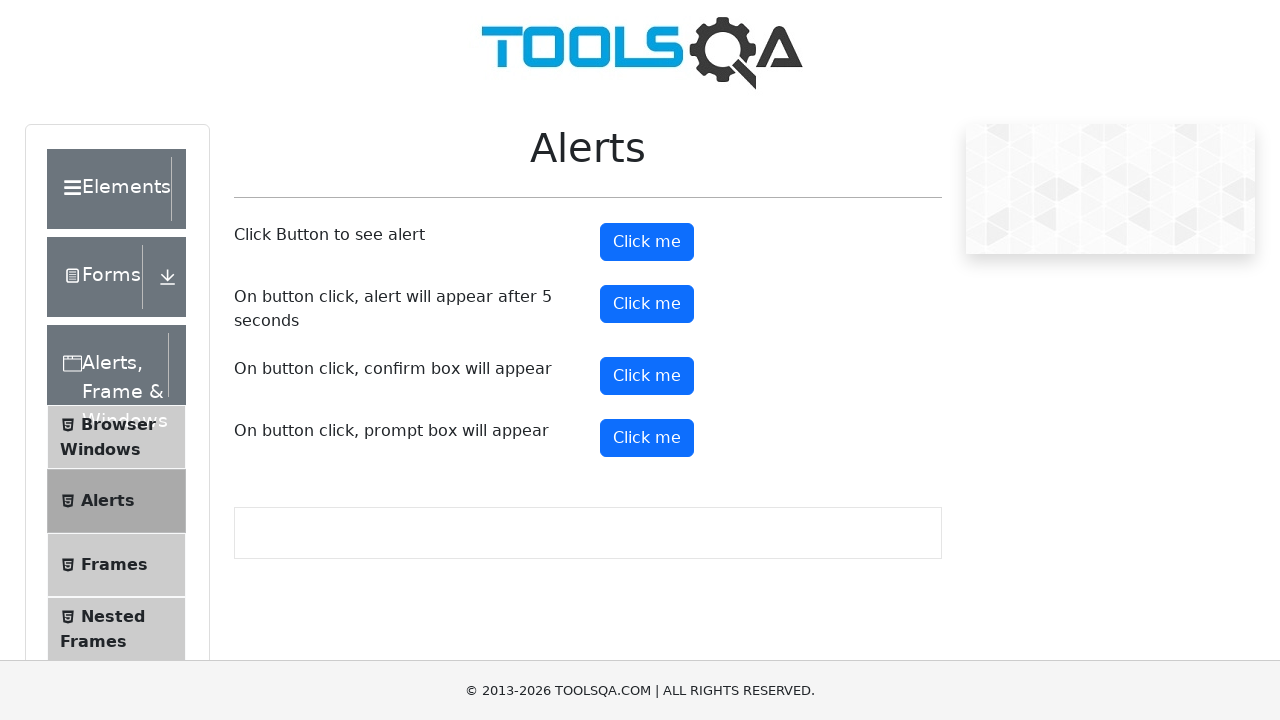

Clicked confirm button to trigger confirmation dialog at (647, 376) on #confirmButton
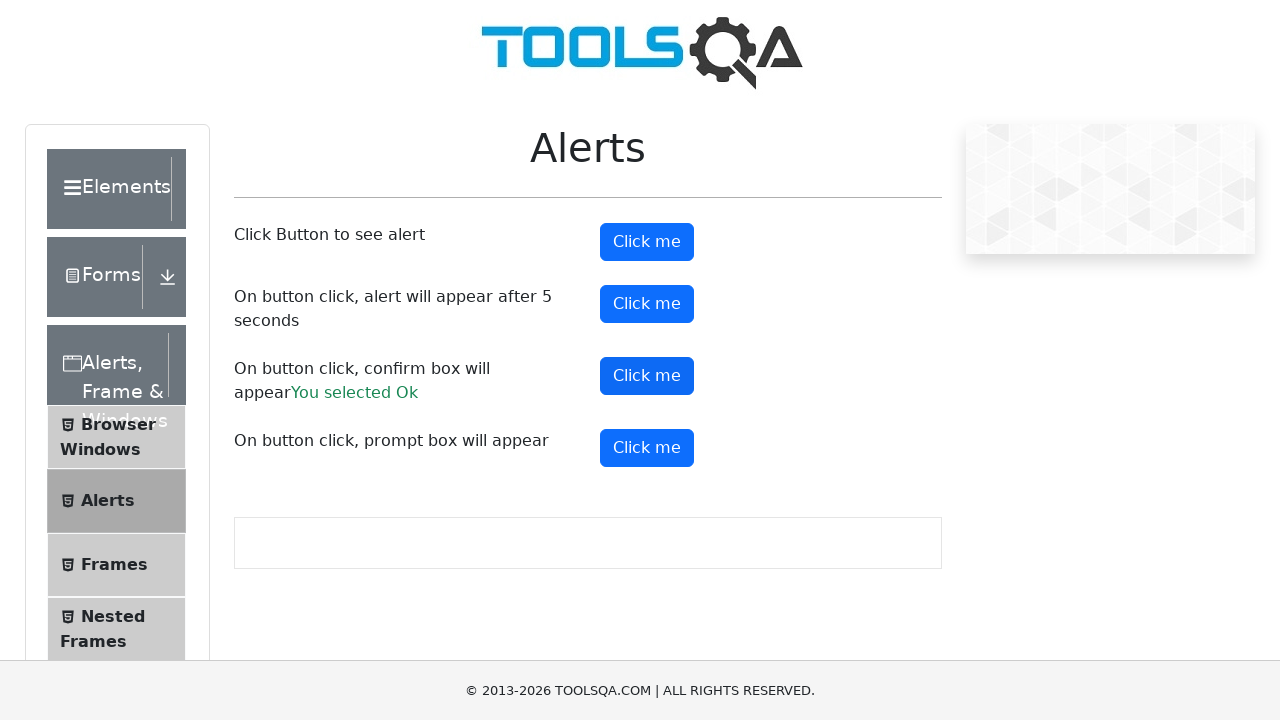

Confirmation result text appeared, confirming alert was accepted
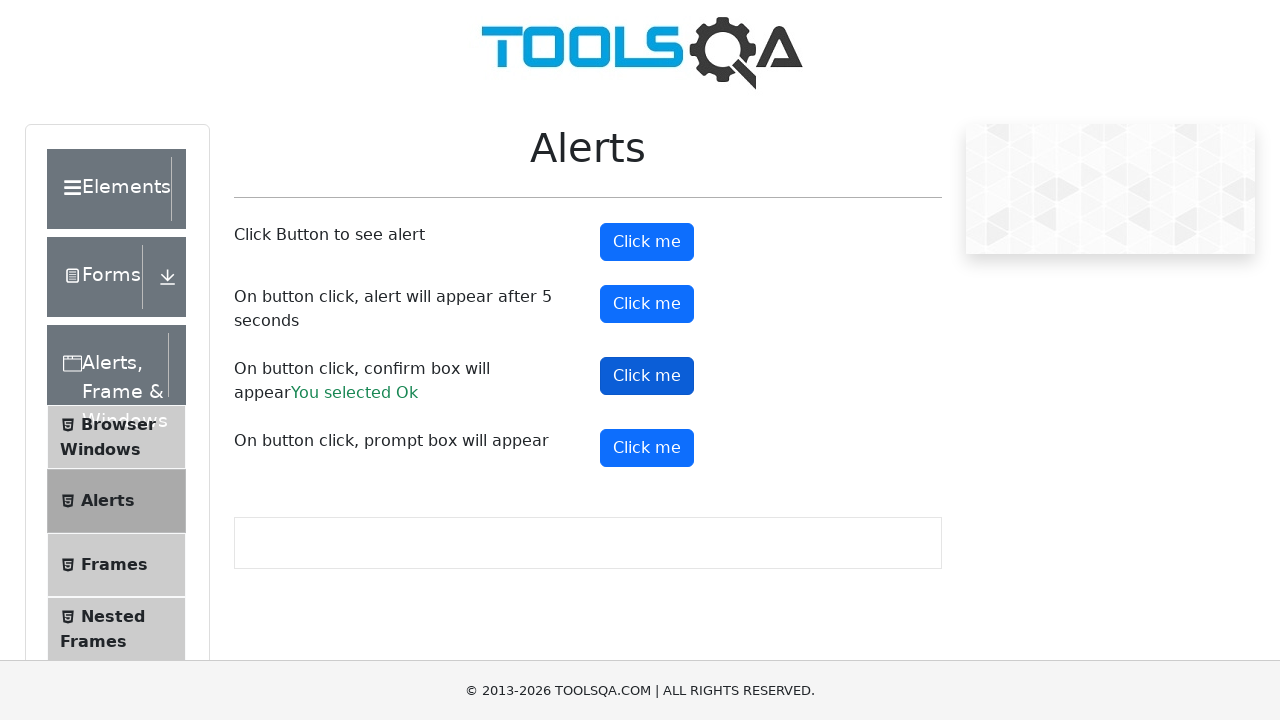

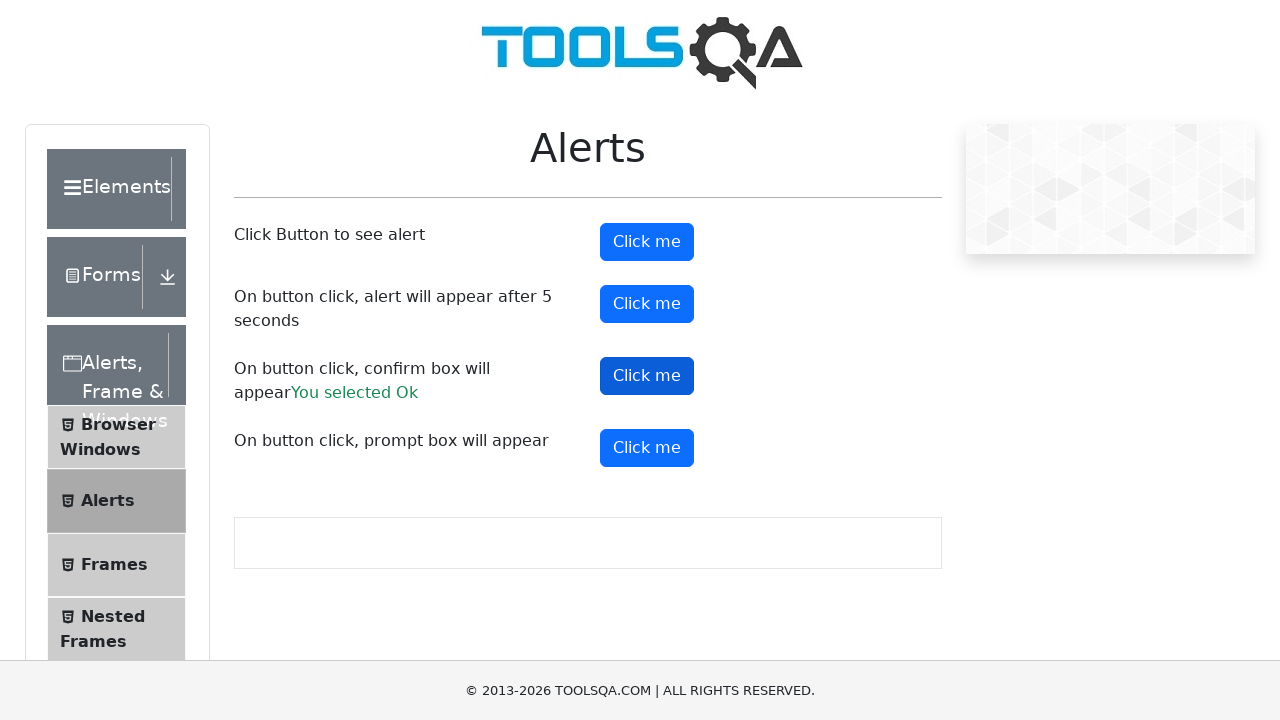